Tests that the todo counter displays the correct number of items

Starting URL: https://demo.playwright.dev/todomvc

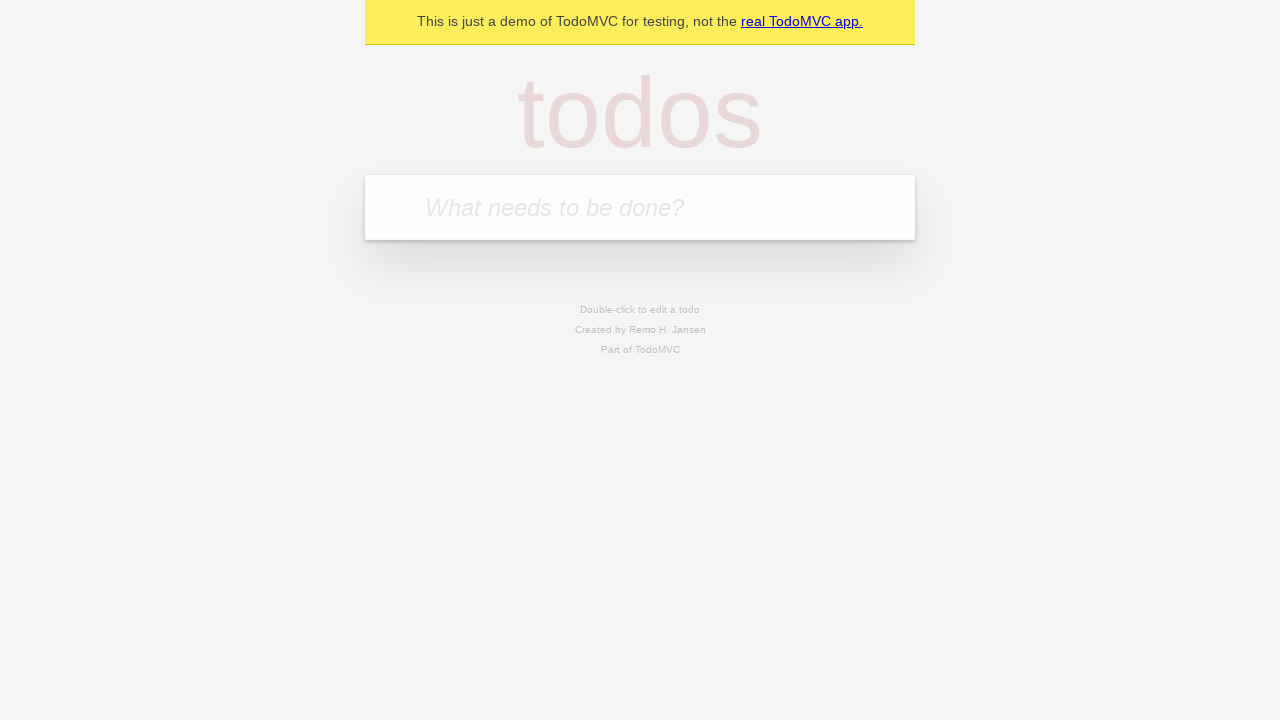

Located the todo input field
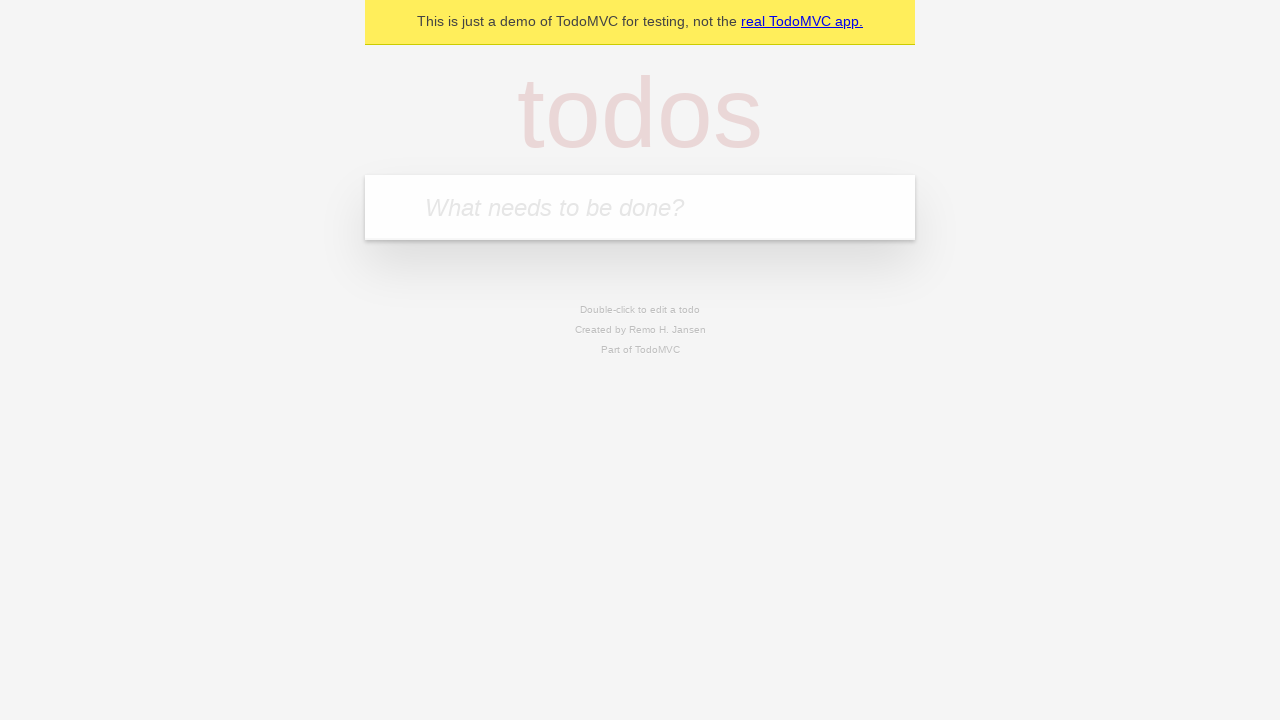

Filled first todo with 'buy some cheese' on internal:attr=[placeholder="What needs to be done?"i]
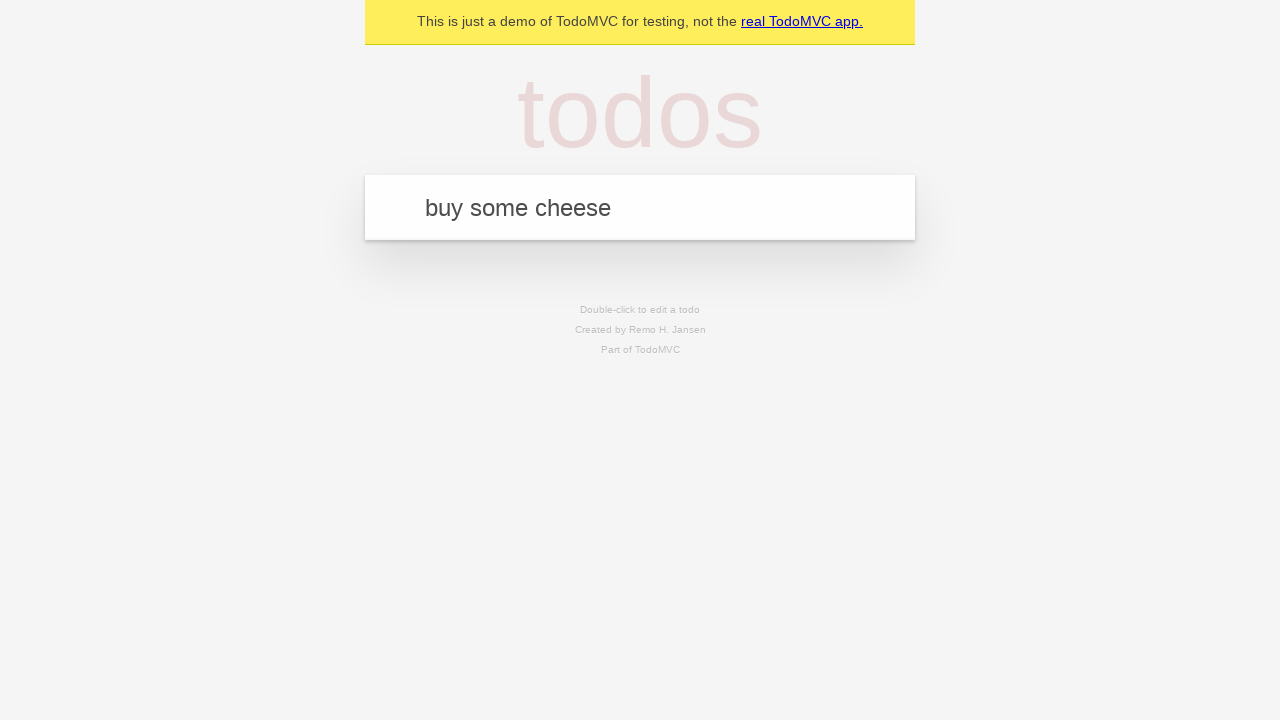

Pressed Enter to create first todo on internal:attr=[placeholder="What needs to be done?"i]
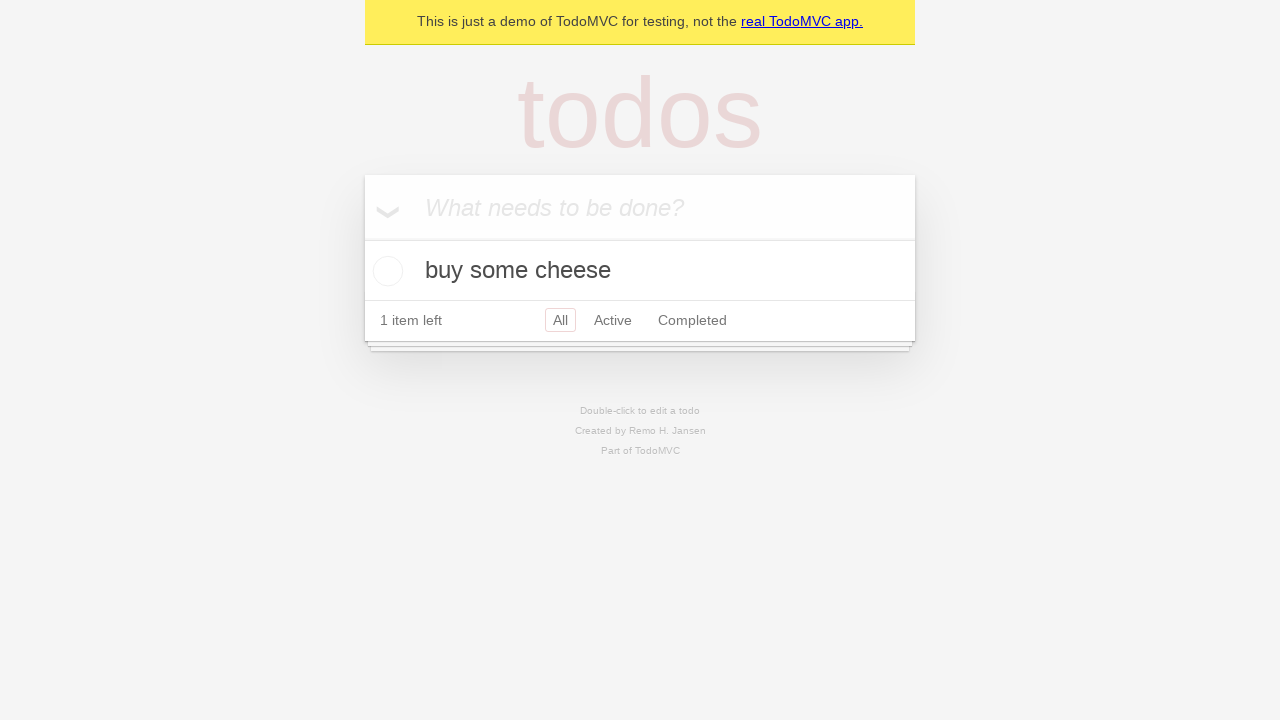

Todo counter element appeared after first todo creation
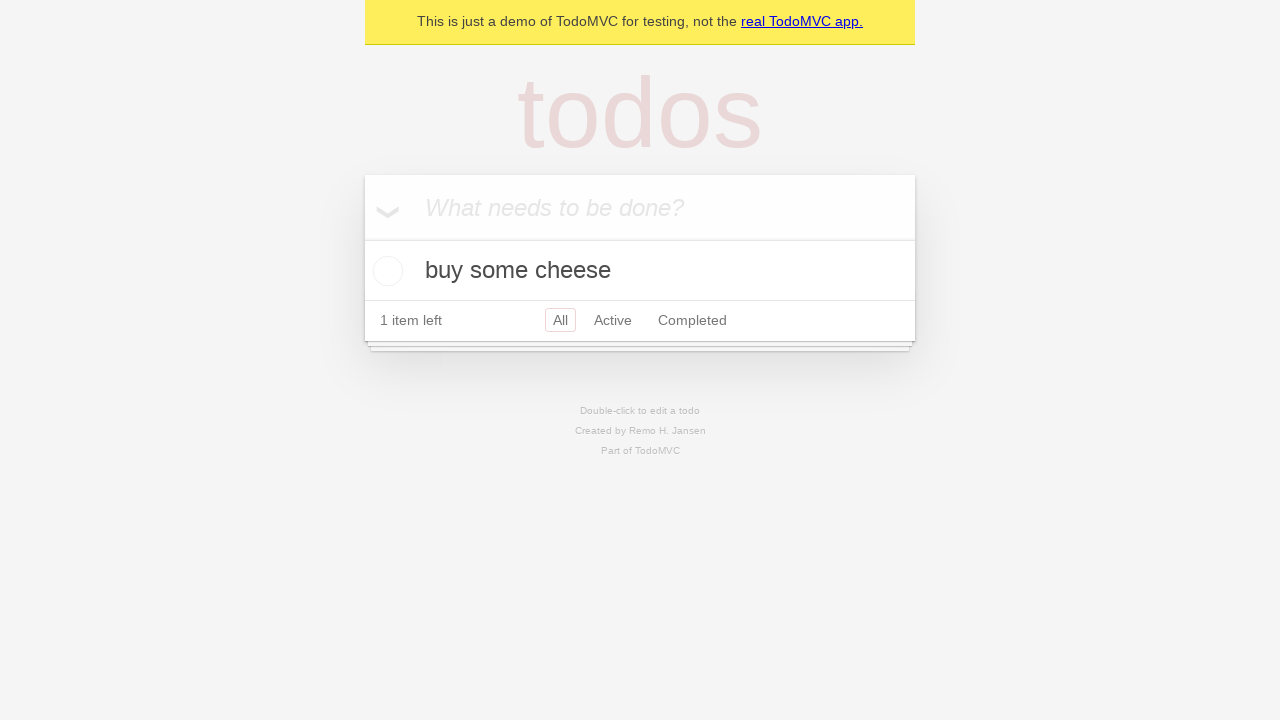

Filled second todo with 'feed the cat' on internal:attr=[placeholder="What needs to be done?"i]
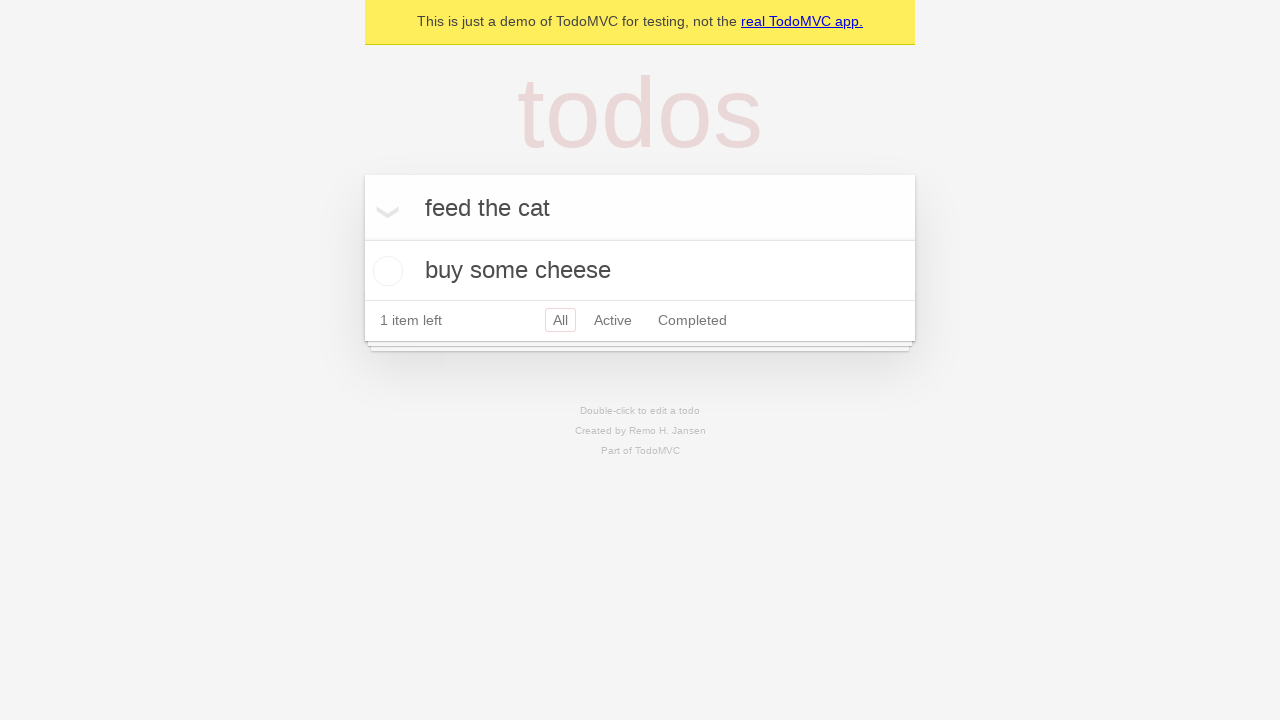

Pressed Enter to create second todo on internal:attr=[placeholder="What needs to be done?"i]
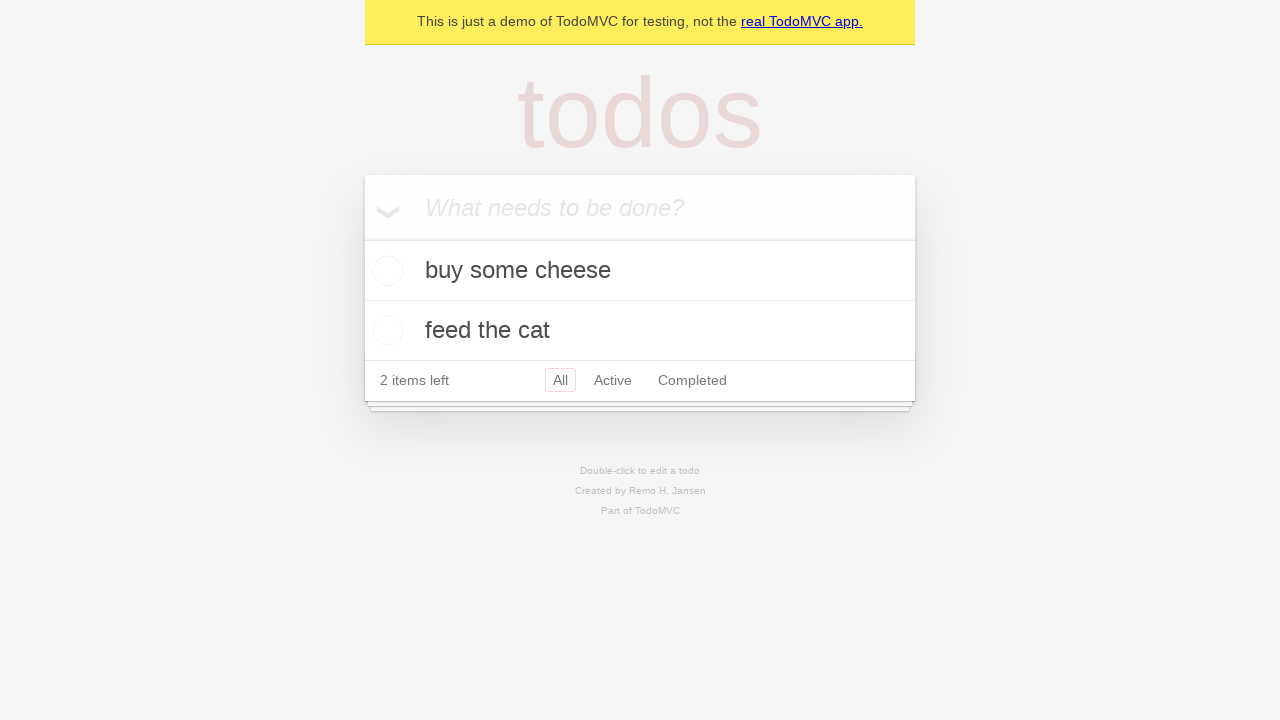

Todo counter now displays 2 items
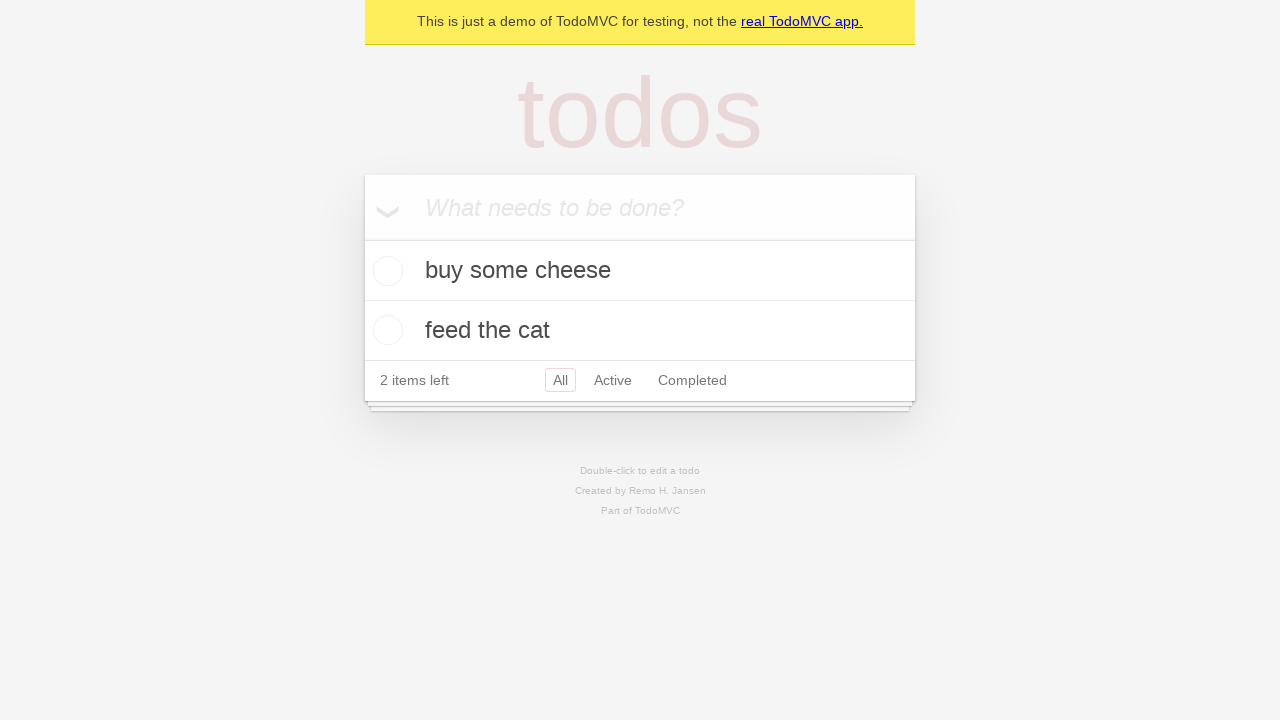

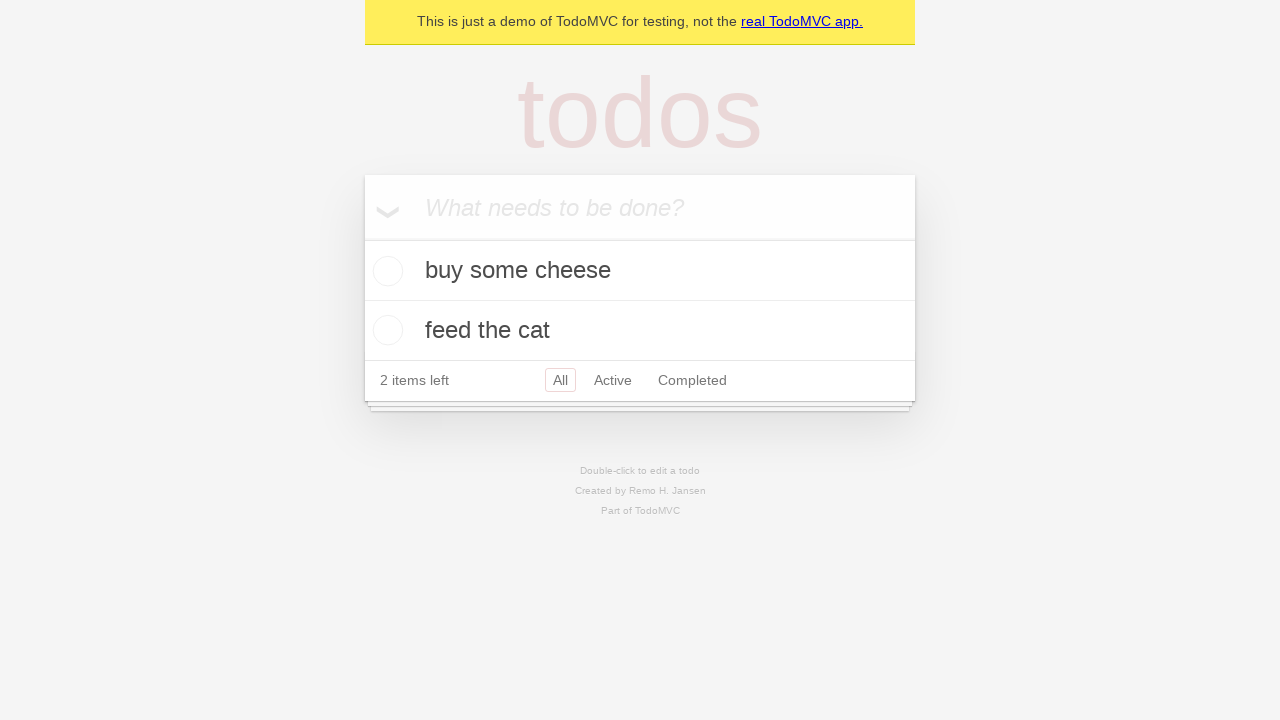